Tests an editable/searchable dropdown by typing and selecting countries

Starting URL: https://react.semantic-ui.com/maximize/dropdown-example-search-selection/

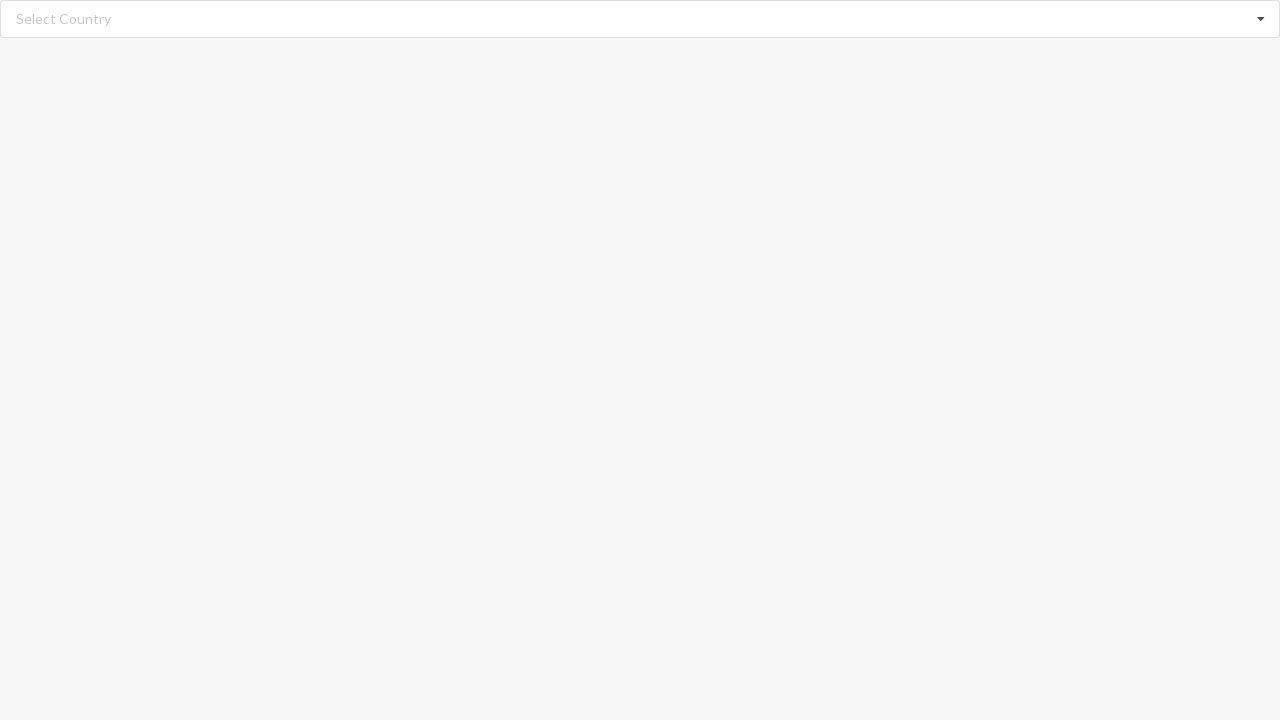

Clicked on search input field to open dropdown at (641, 19) on input.search
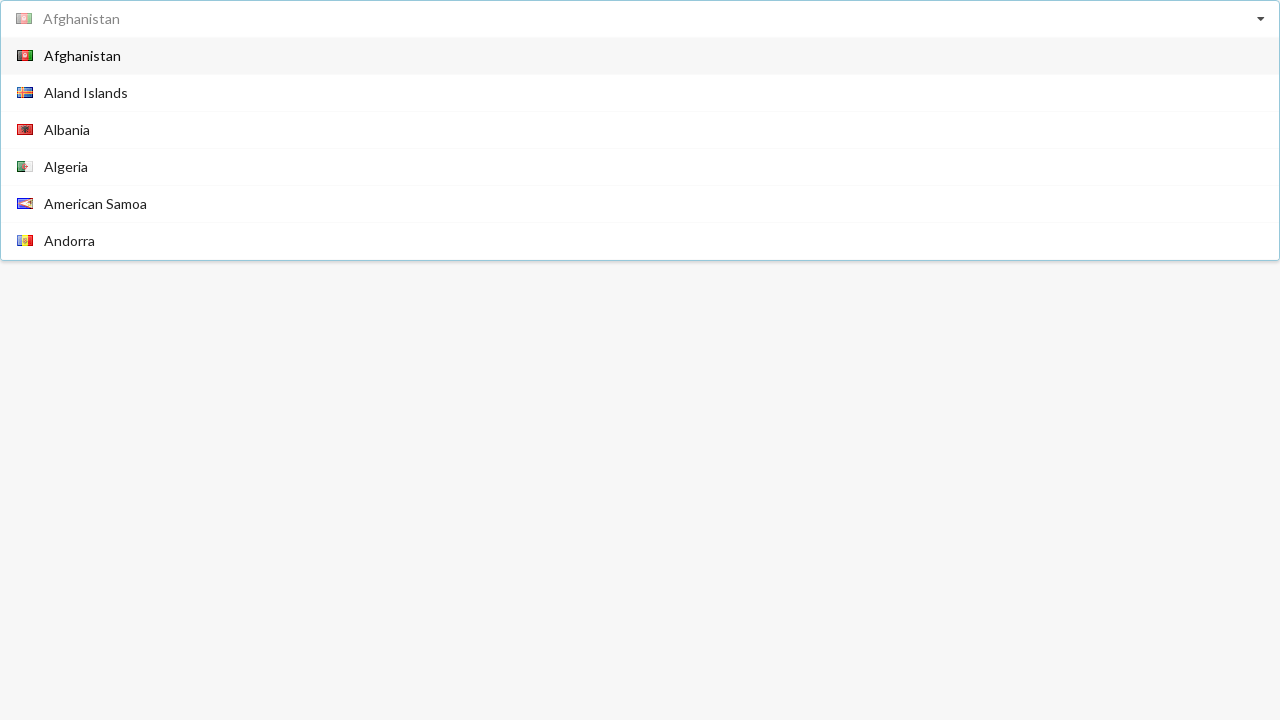

Cleared any existing text in search input on input.search
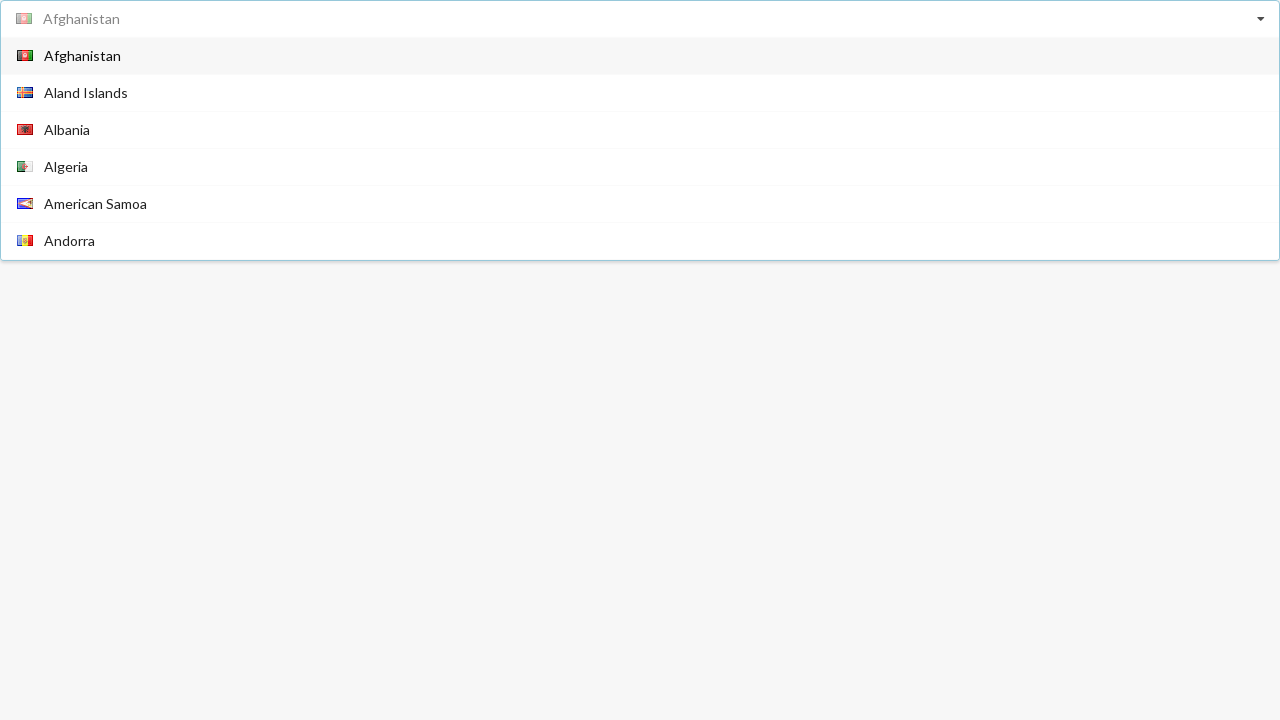

Typed 'Albania' into the searchable dropdown on input.search
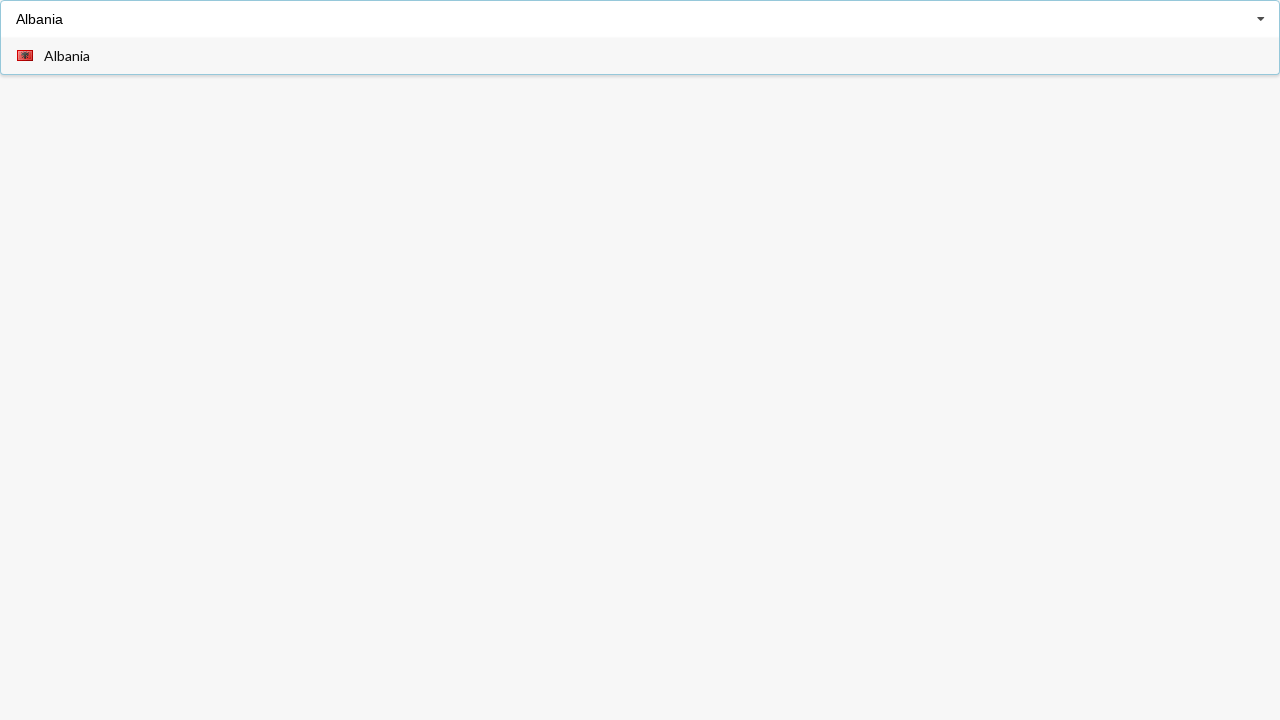

Dropdown menu appeared with filtered options
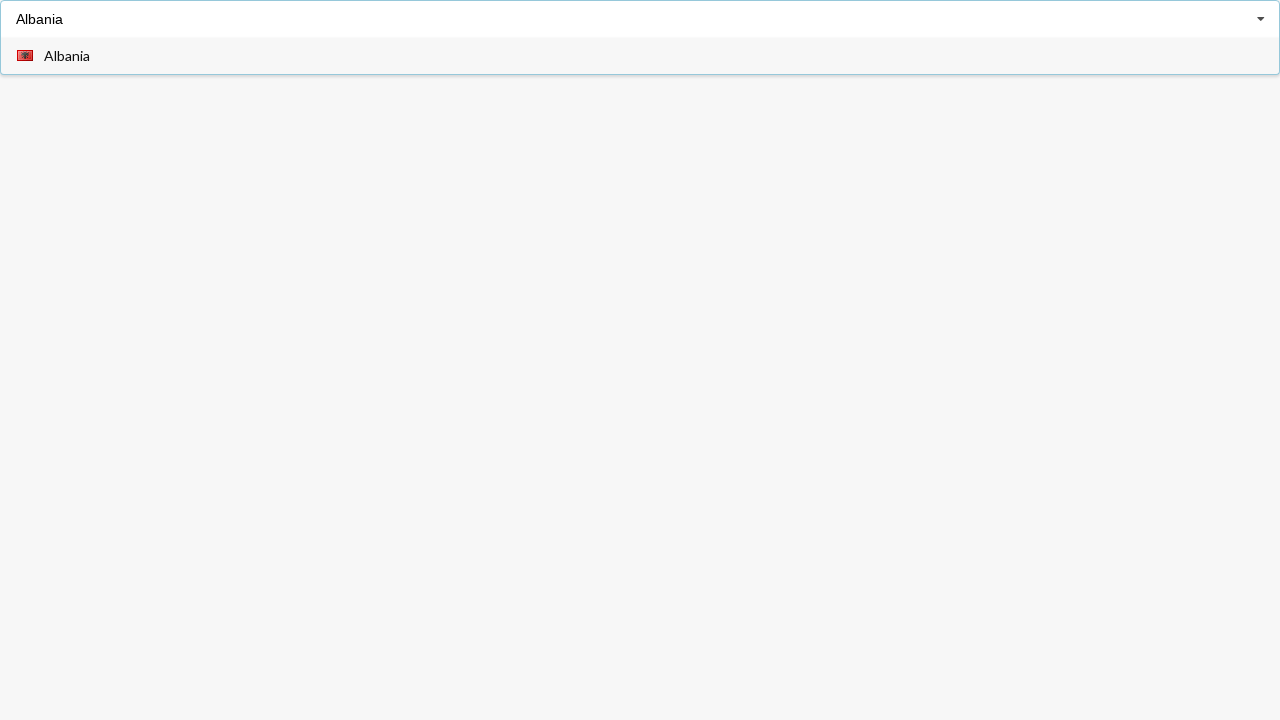

Selected 'Albania' from the dropdown menu at (67, 56) on div.visible.menu >> text=Albania
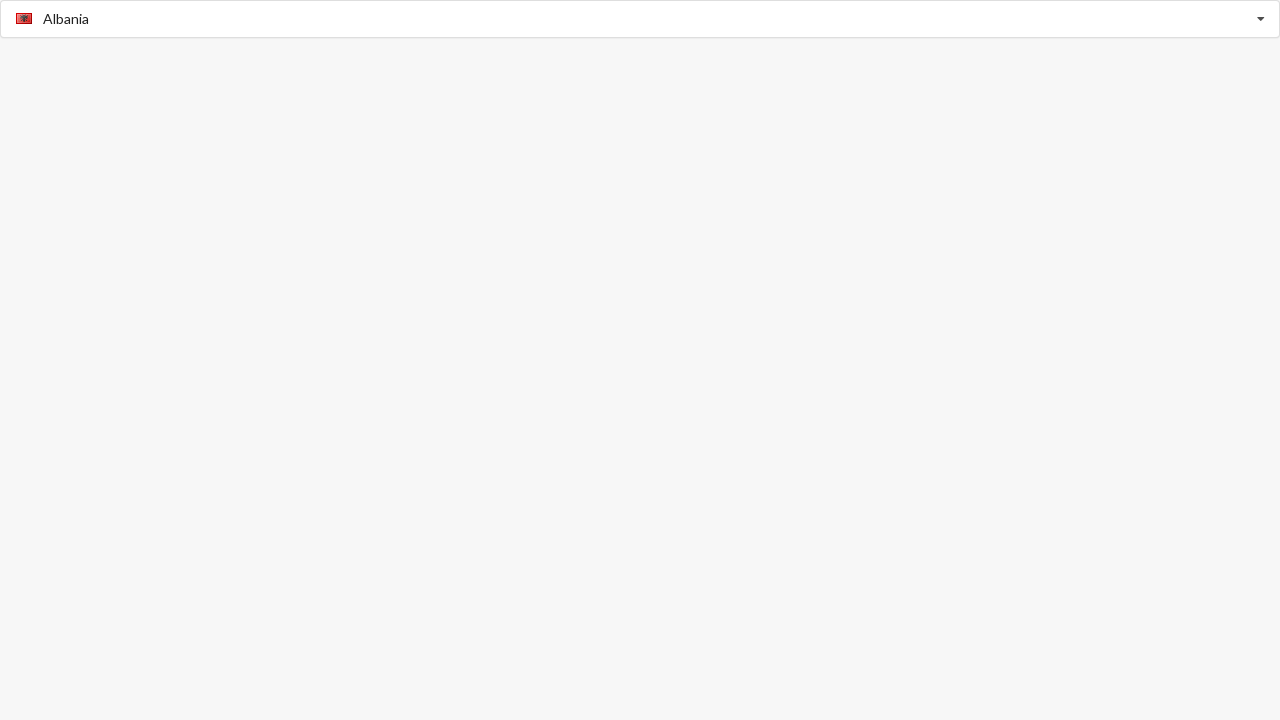

Verified that 'Albania' is now selected in the dropdown
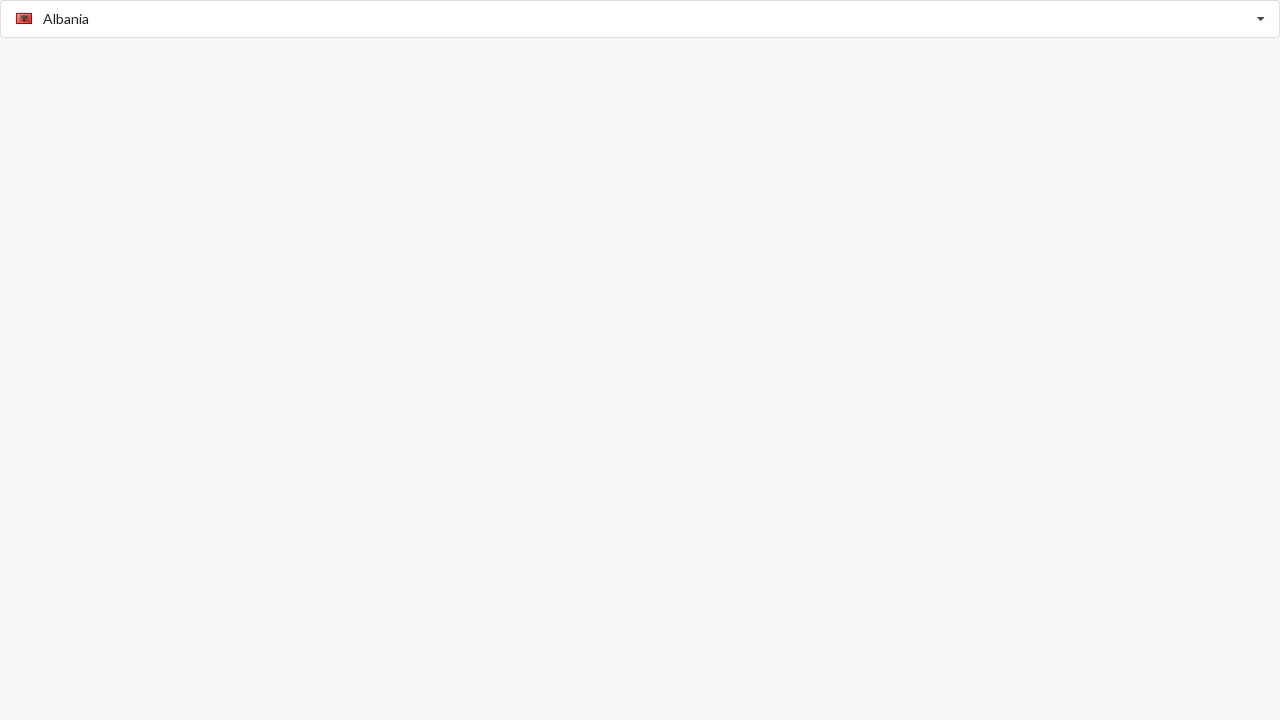

Clicked on search input field to open dropdown again at (641, 19) on input.search
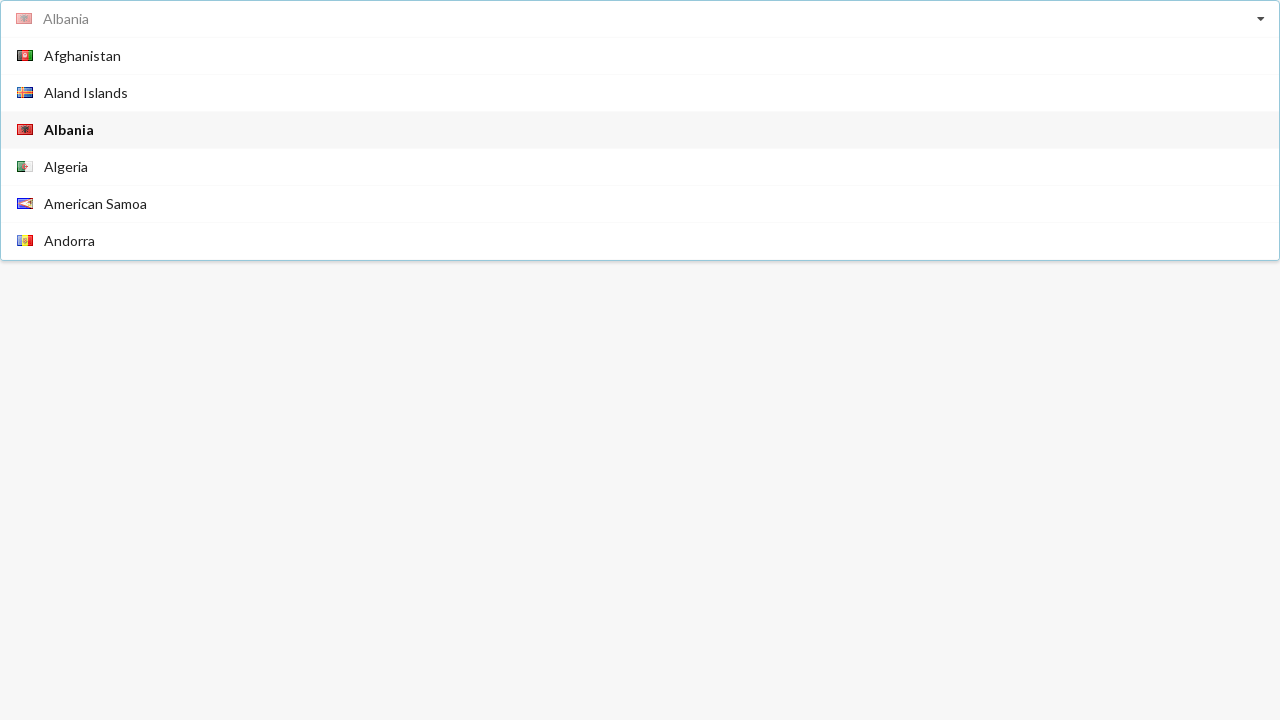

Cleared 'Albania' text from search input on input.search
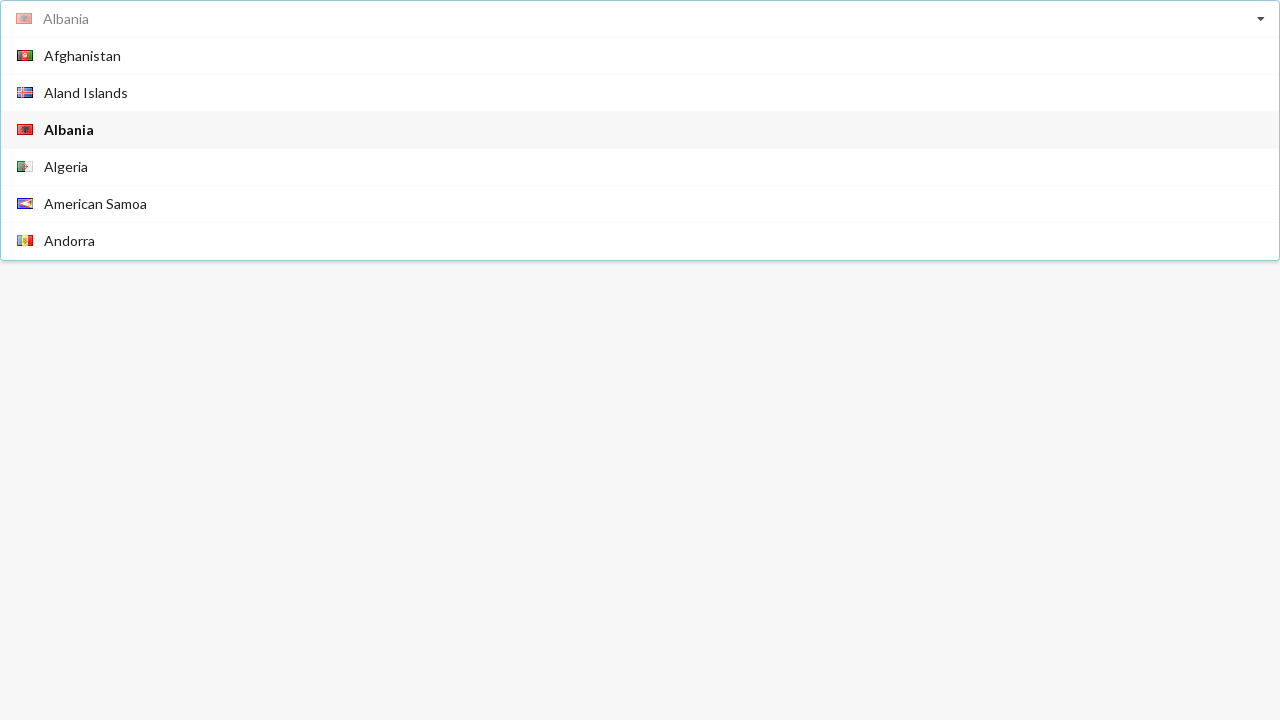

Typed 'Afghanistan' into the searchable dropdown on input.search
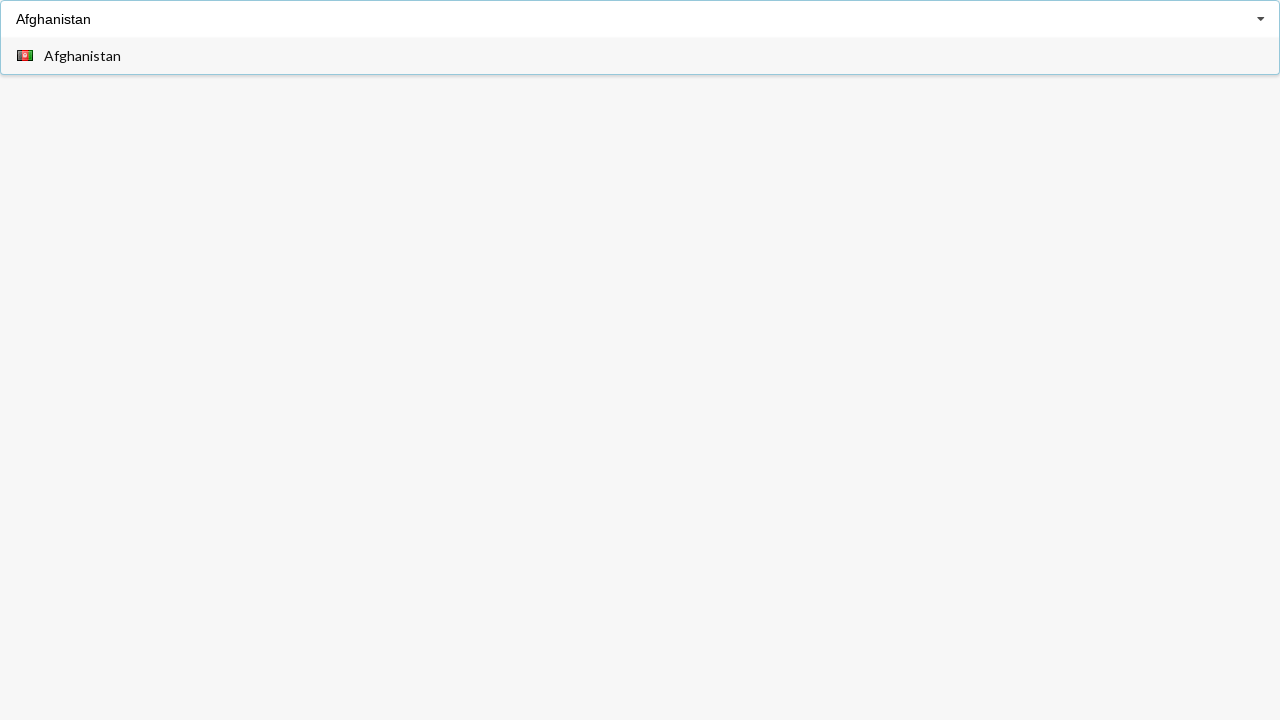

Dropdown menu appeared with filtered options for Afghanistan
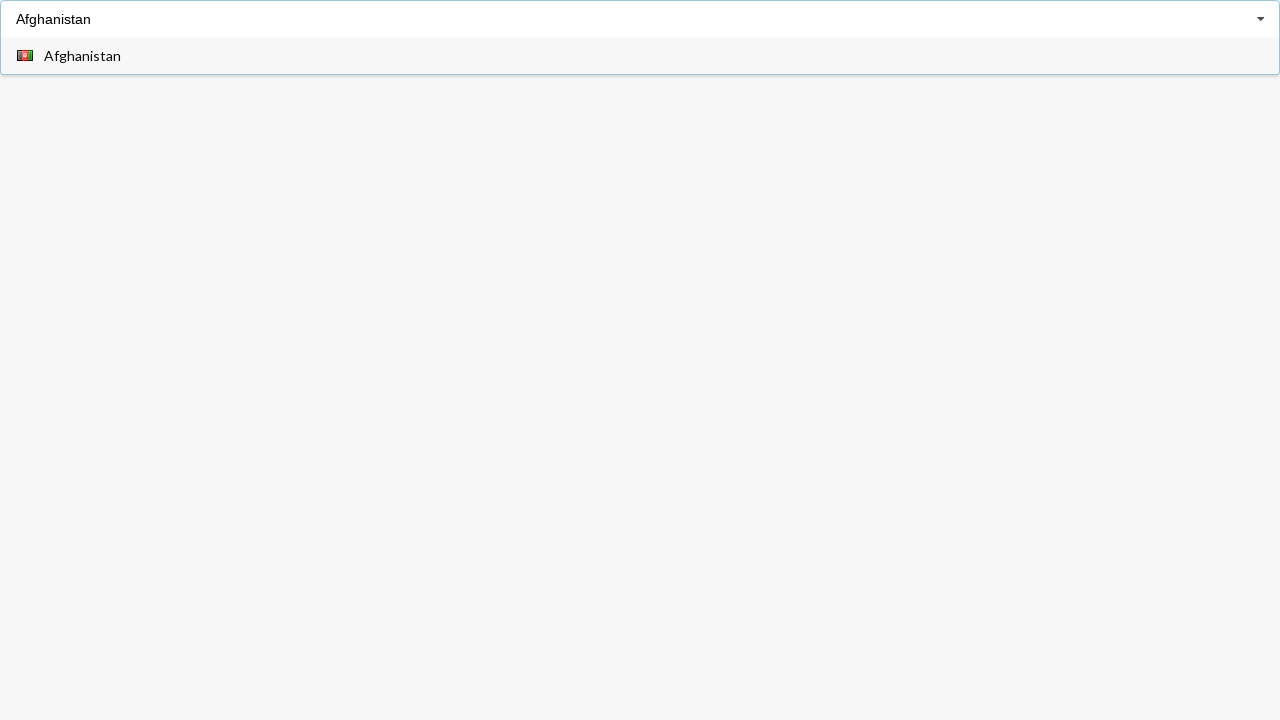

Selected 'Afghanistan' from the dropdown menu at (82, 56) on div.visible.menu >> text=Afghanistan
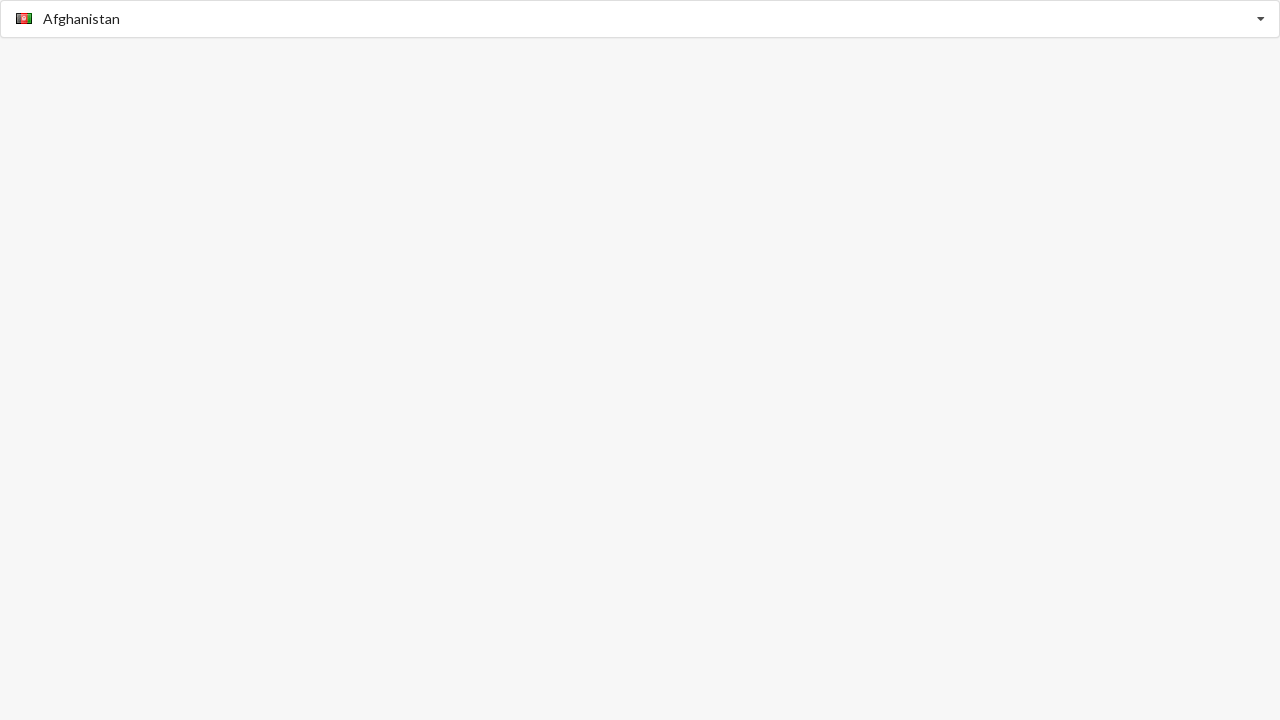

Verified that 'Afghanistan' is now selected in the dropdown
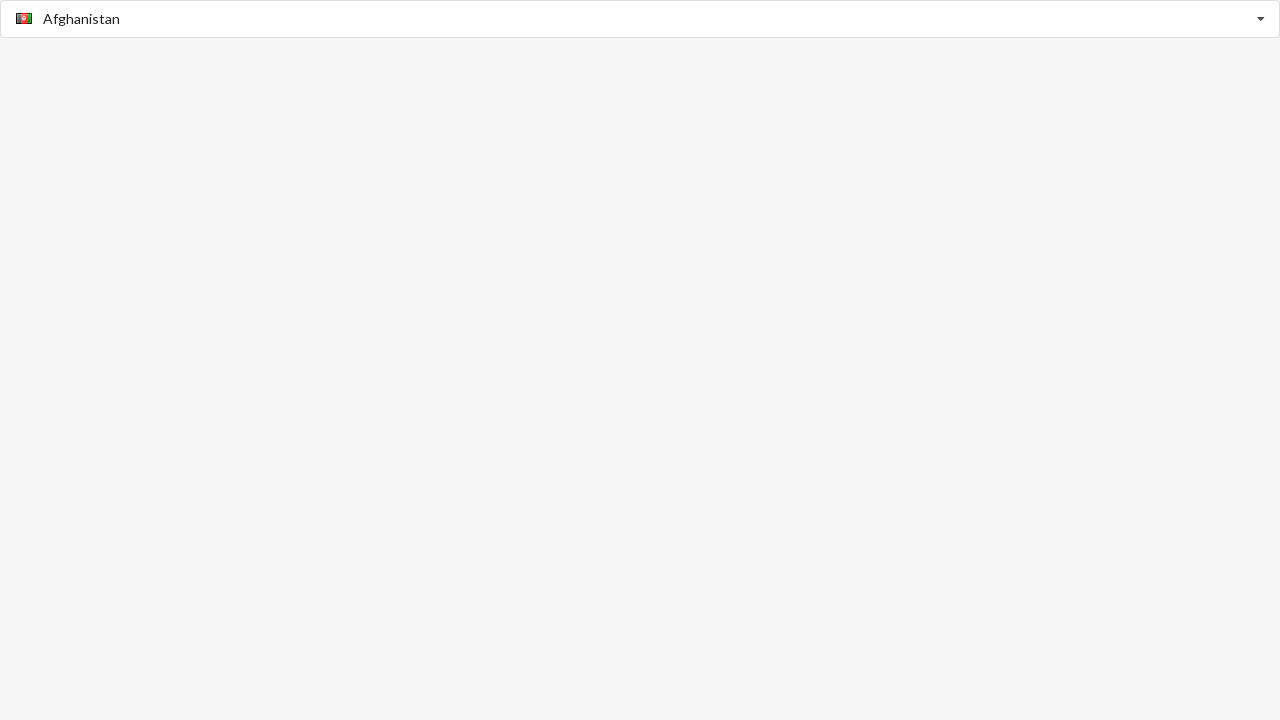

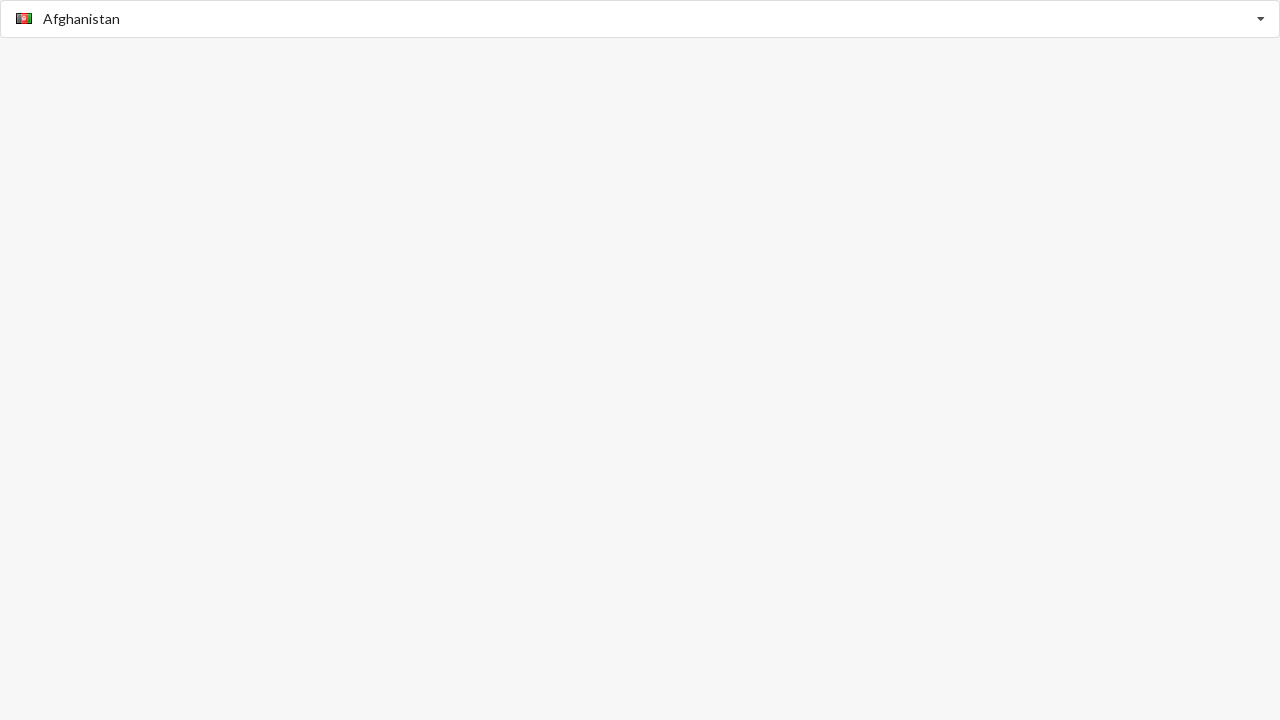